Tests JavaScript alert and confirm dialog handling by triggering alerts, reading their text, and accepting or dismissing them

Starting URL: https://rahulshettyacademy.com/AutomationPractice/

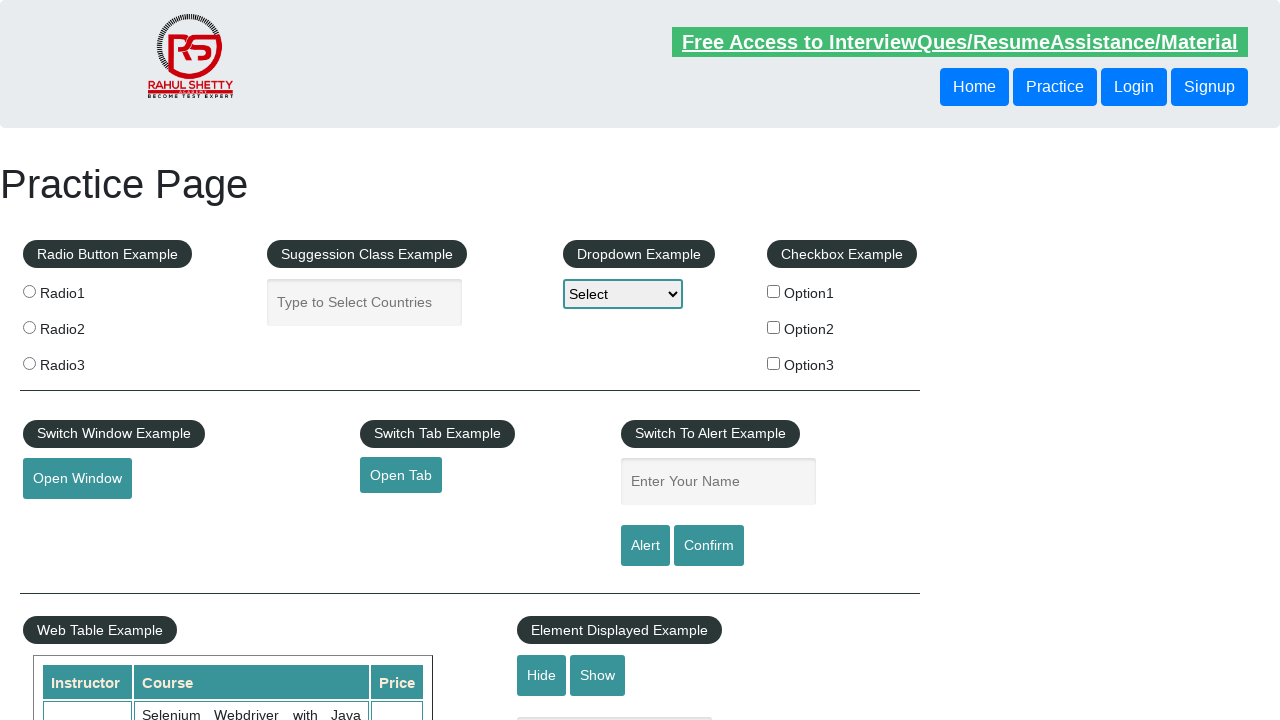

Filled name field with 'PAUL' on #name
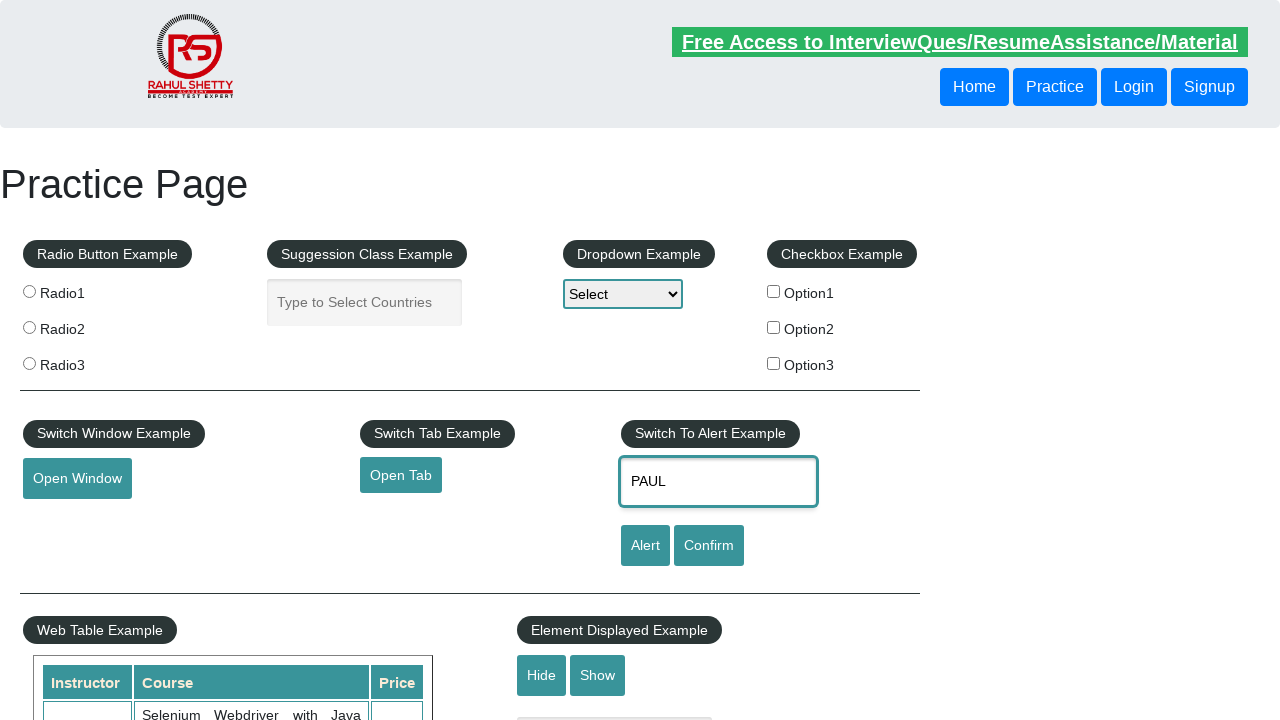

Set up dialog handler to accept alerts
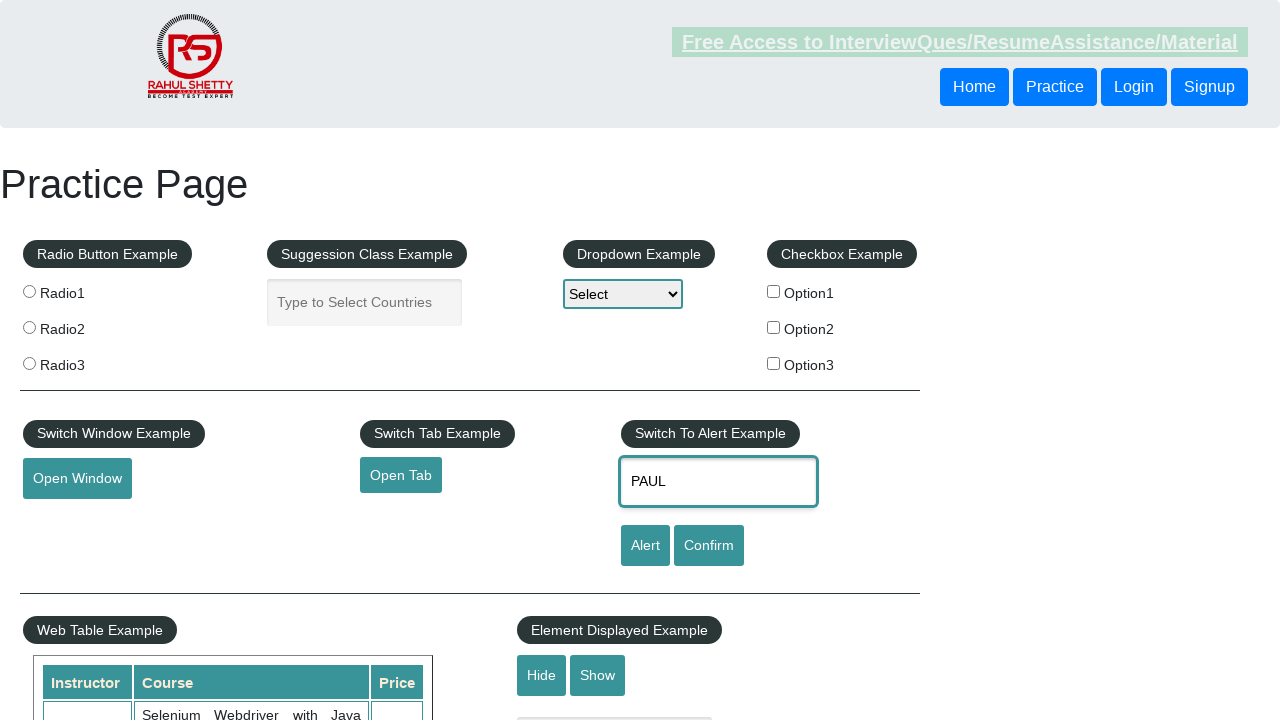

Clicked alert button to trigger JavaScript alert at (645, 546) on #alertbtn
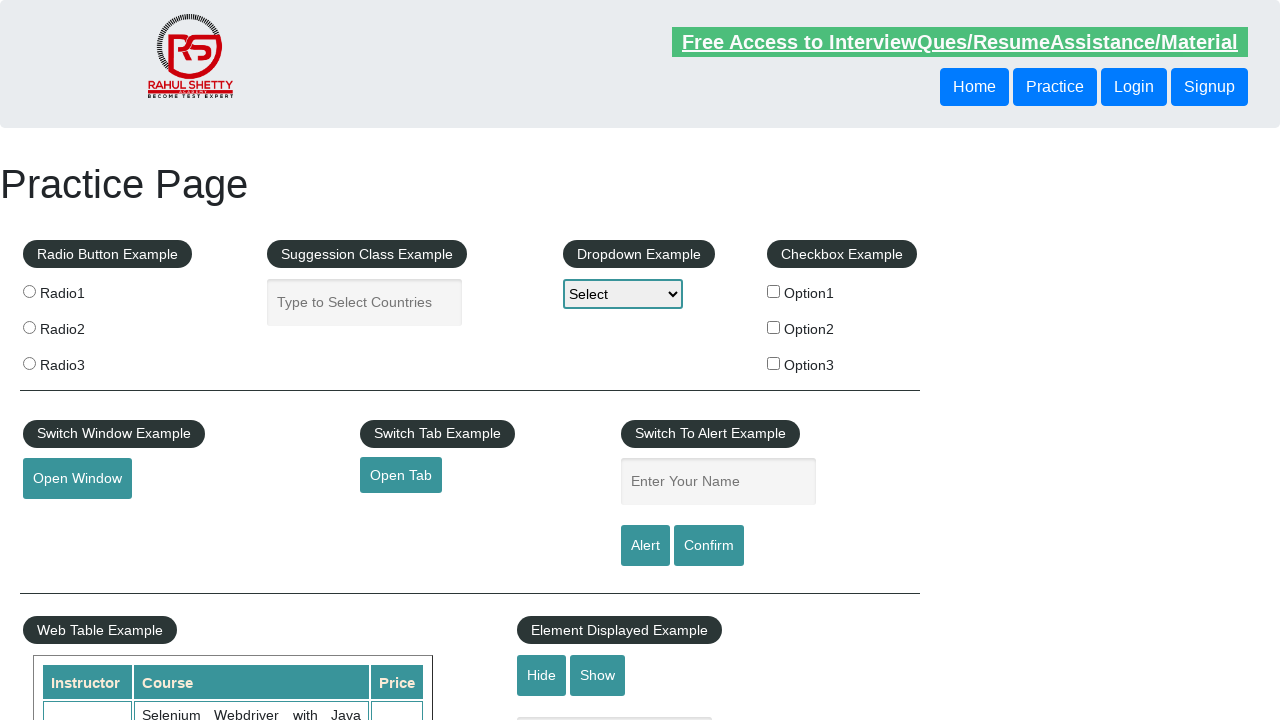

Filled name field with 'PAUL' again on #name
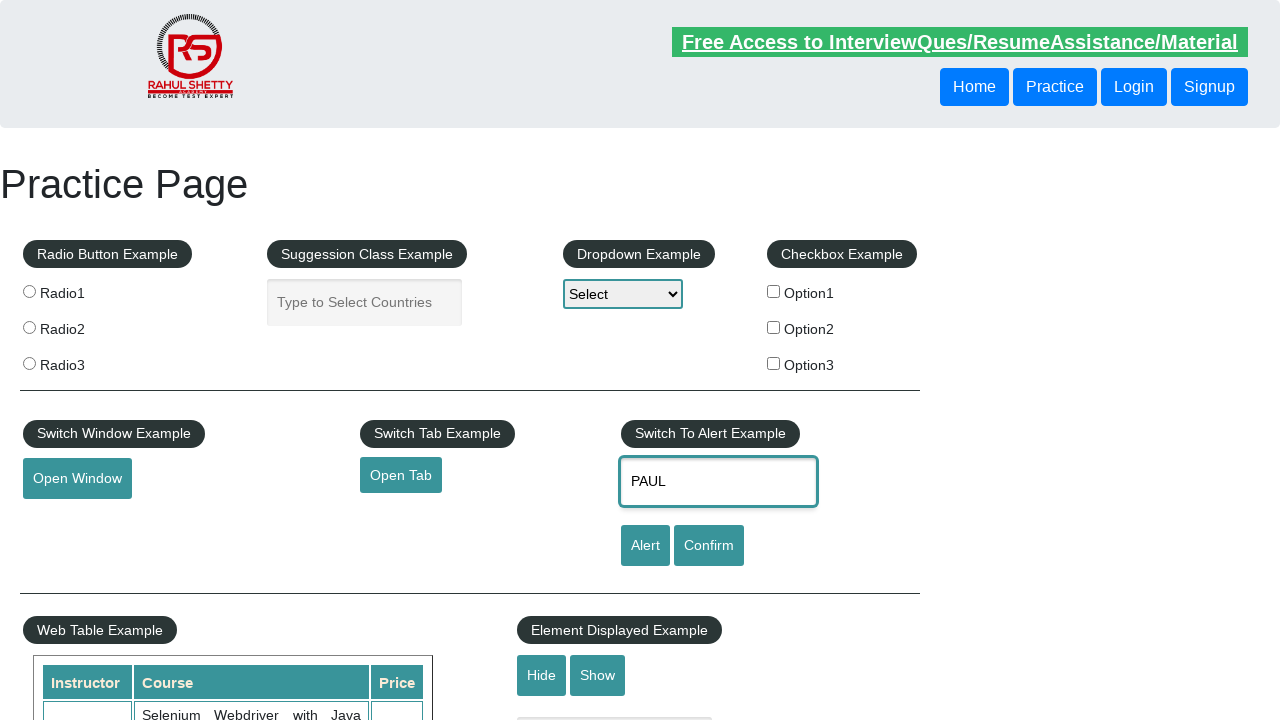

Set up dialog handler to dismiss confirm dialogs
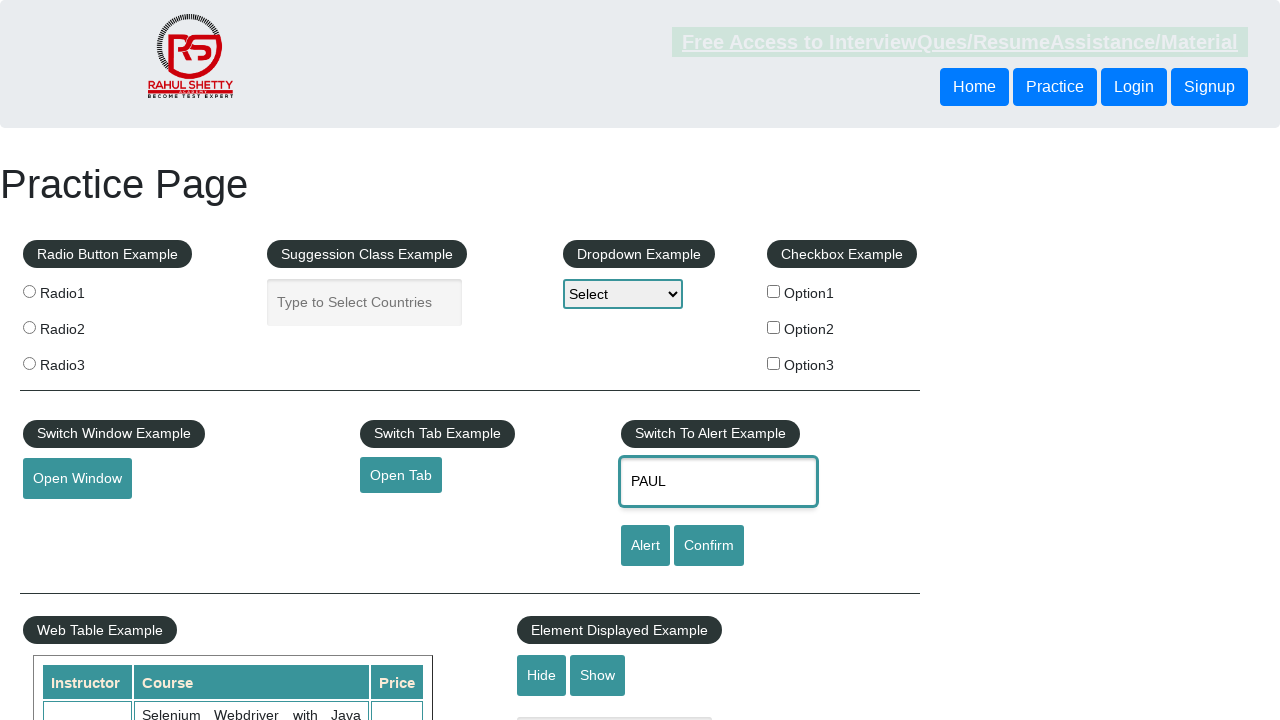

Clicked confirm button to trigger JavaScript confirm dialog at (709, 546) on #confirmbtn
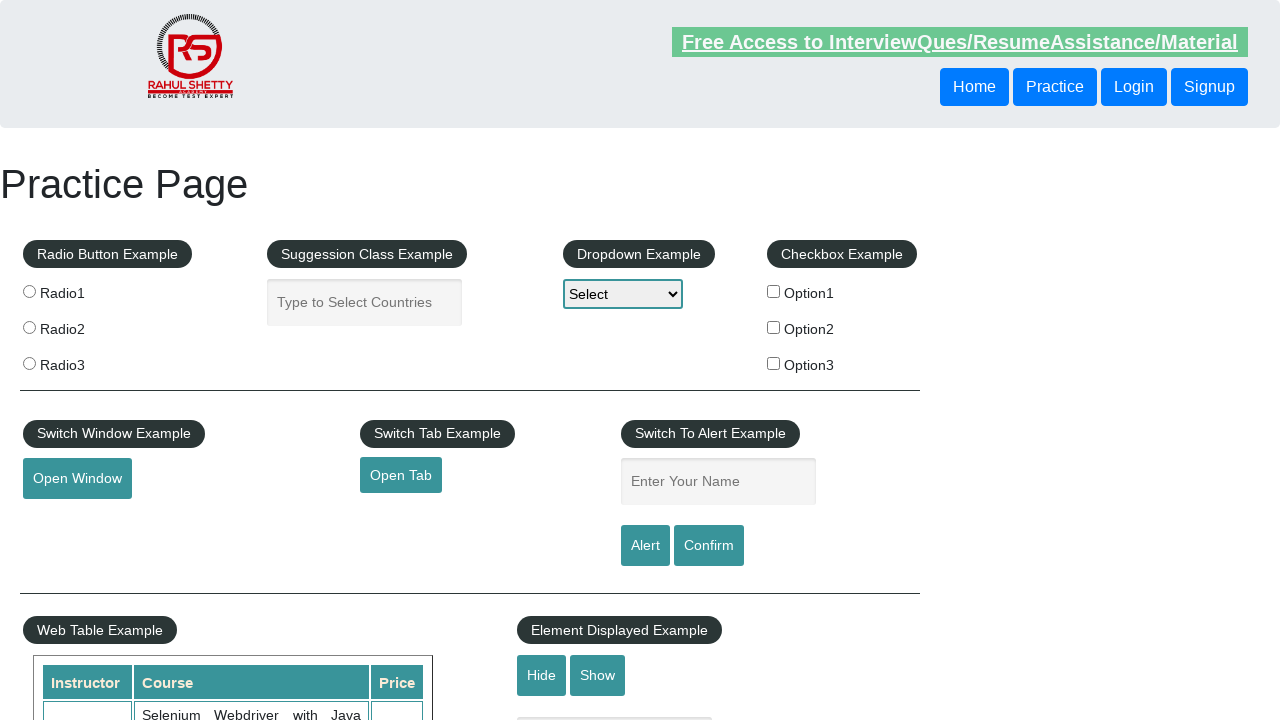

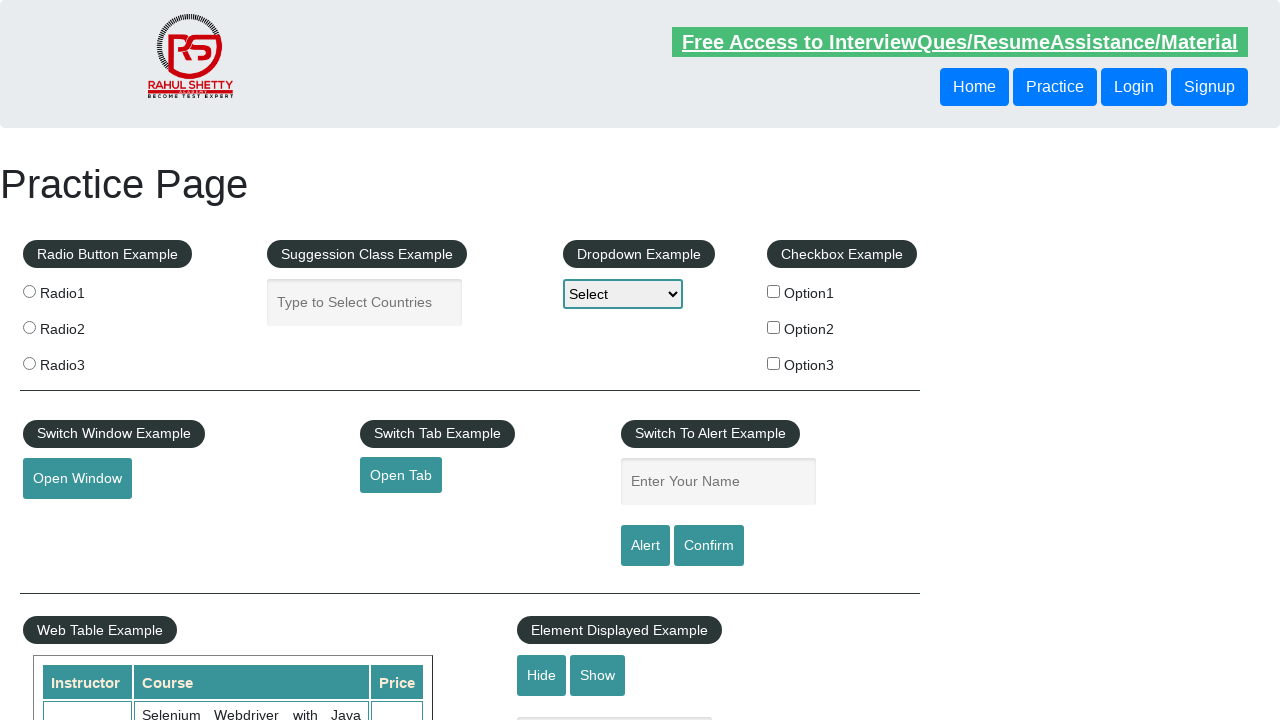